Clicks the Remove button to remove the checkbox and verifies the checkbox is gone and a confirmation message appears

Starting URL: http://the-internet.herokuapp.com/dynamic_controls

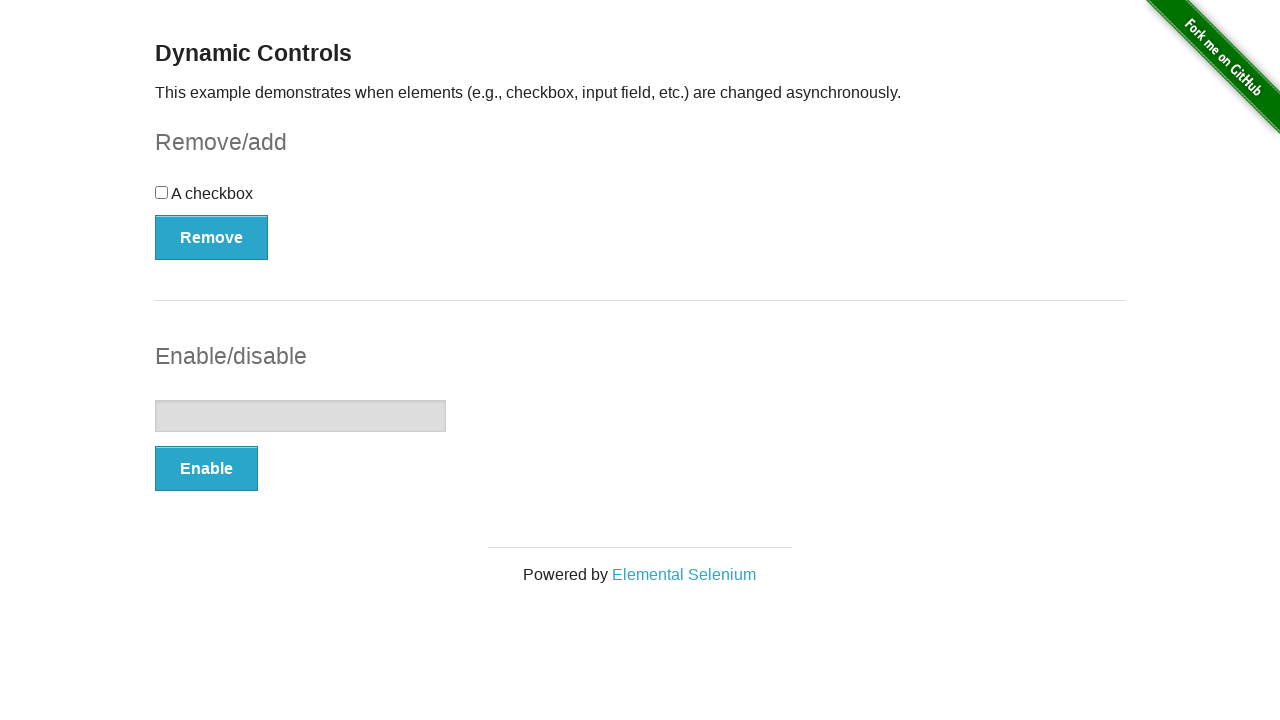

Clicked Remove button to remove the checkbox at (212, 237) on xpath=//form[@id='checkbox-example']/button[@type='button']
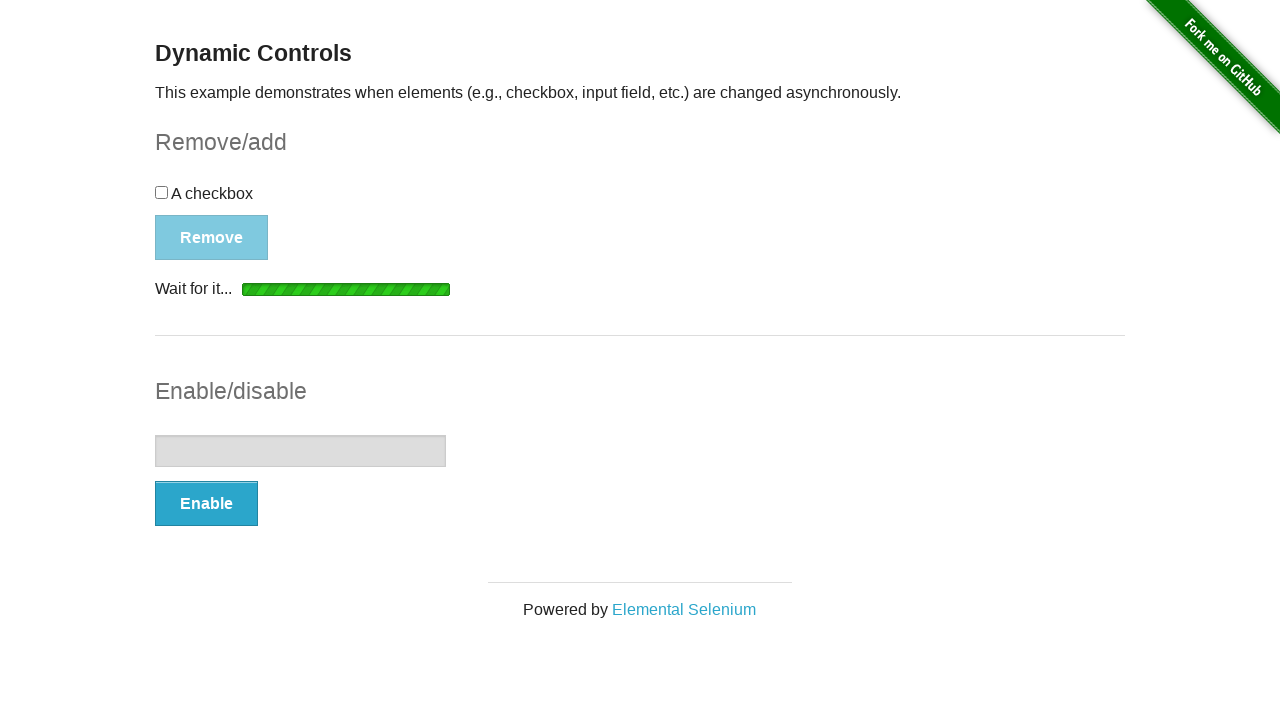

Confirmation message appeared indicating checkbox was removed
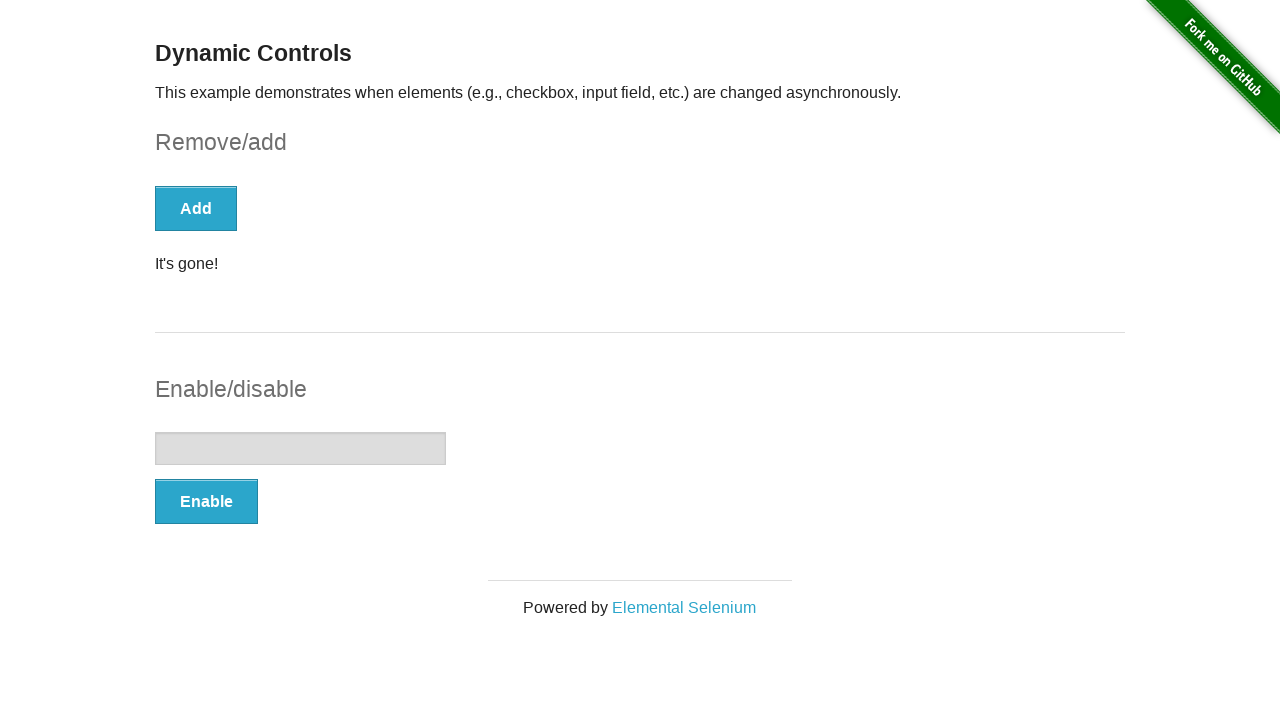

Verified checkbox is no longer present on the page
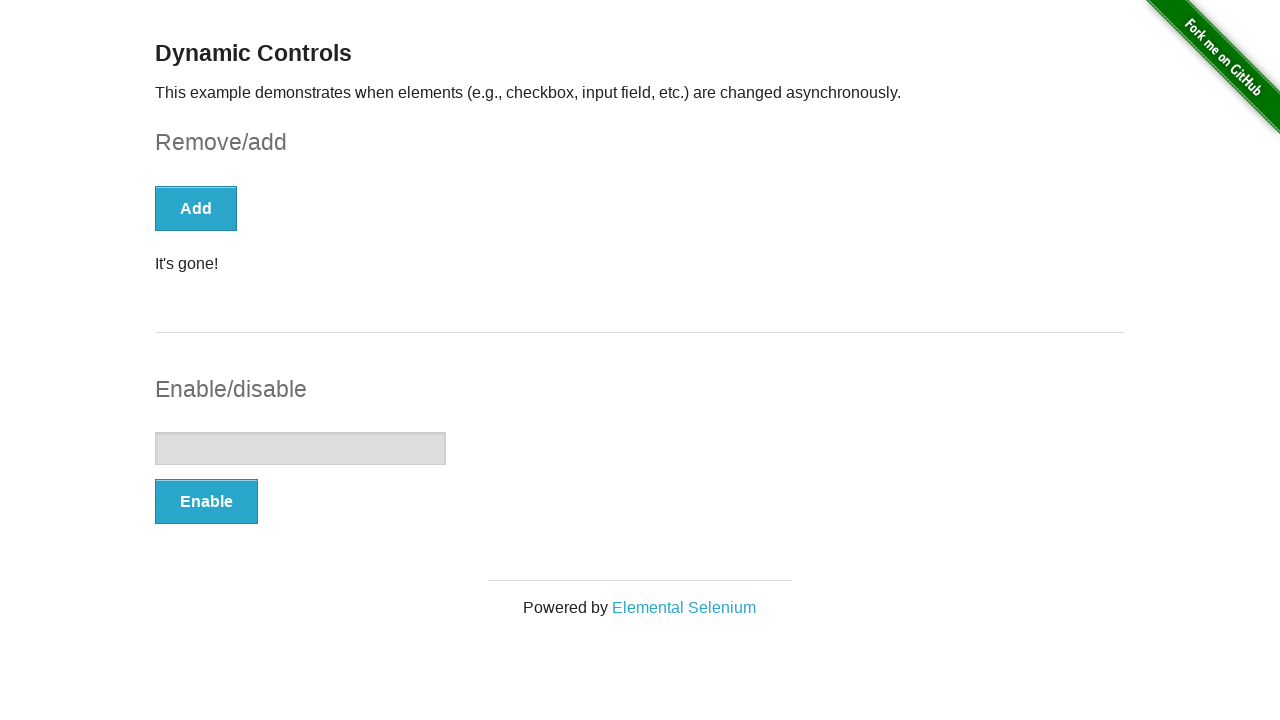

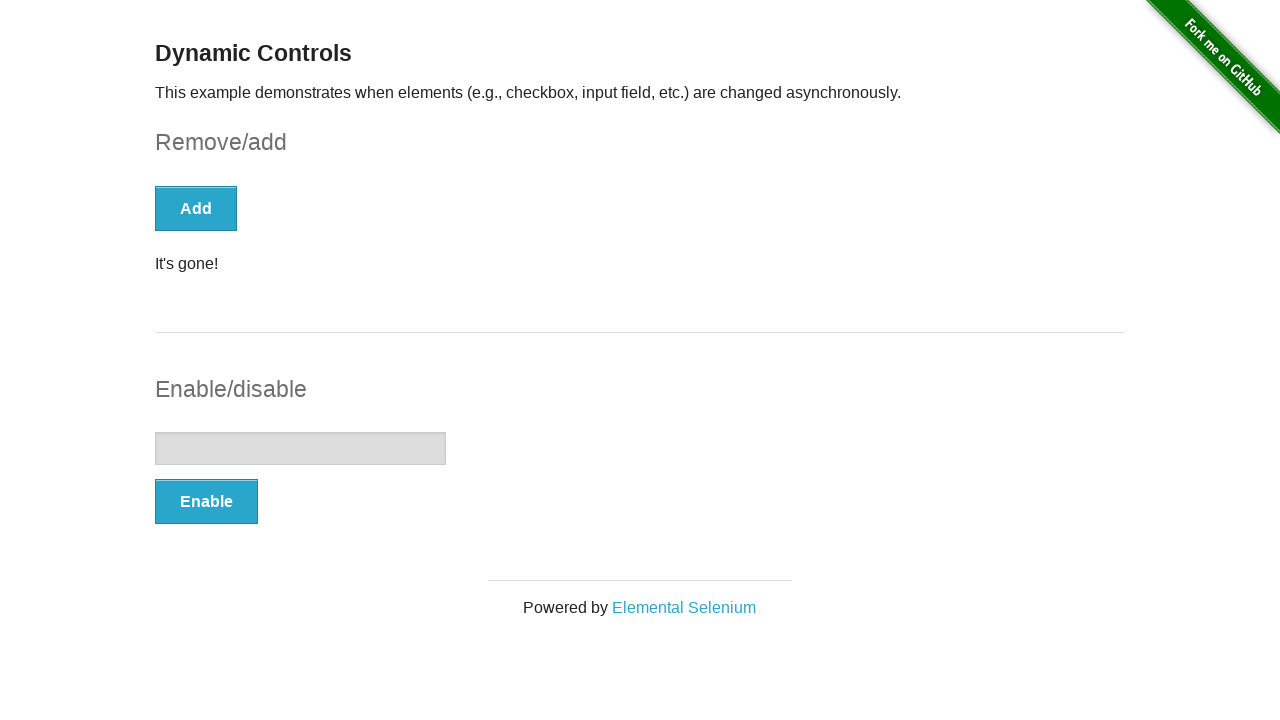